Navigates to YouTube and attempts to click the ad skip button when an ad is playing, demonstrating interaction with YouTube's ad skip functionality.

Starting URL: https://www.youtube.com

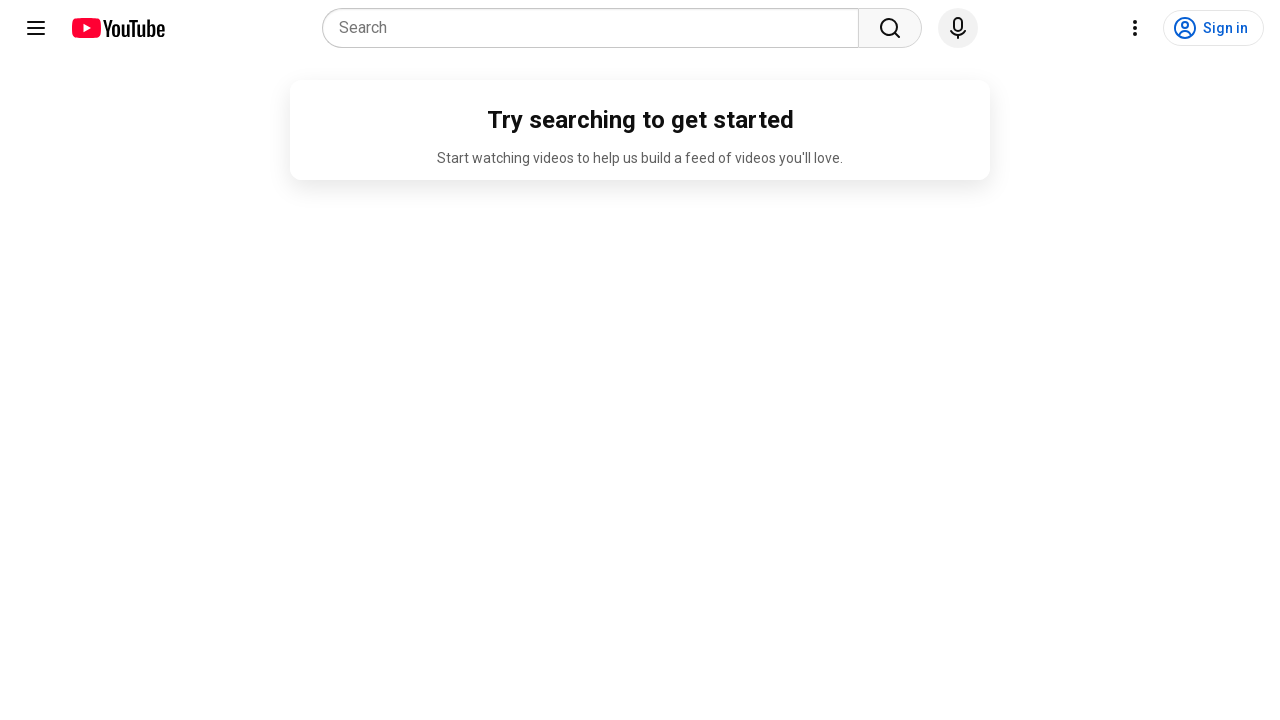

No ad skip button appeared within timeout - no ad was playing
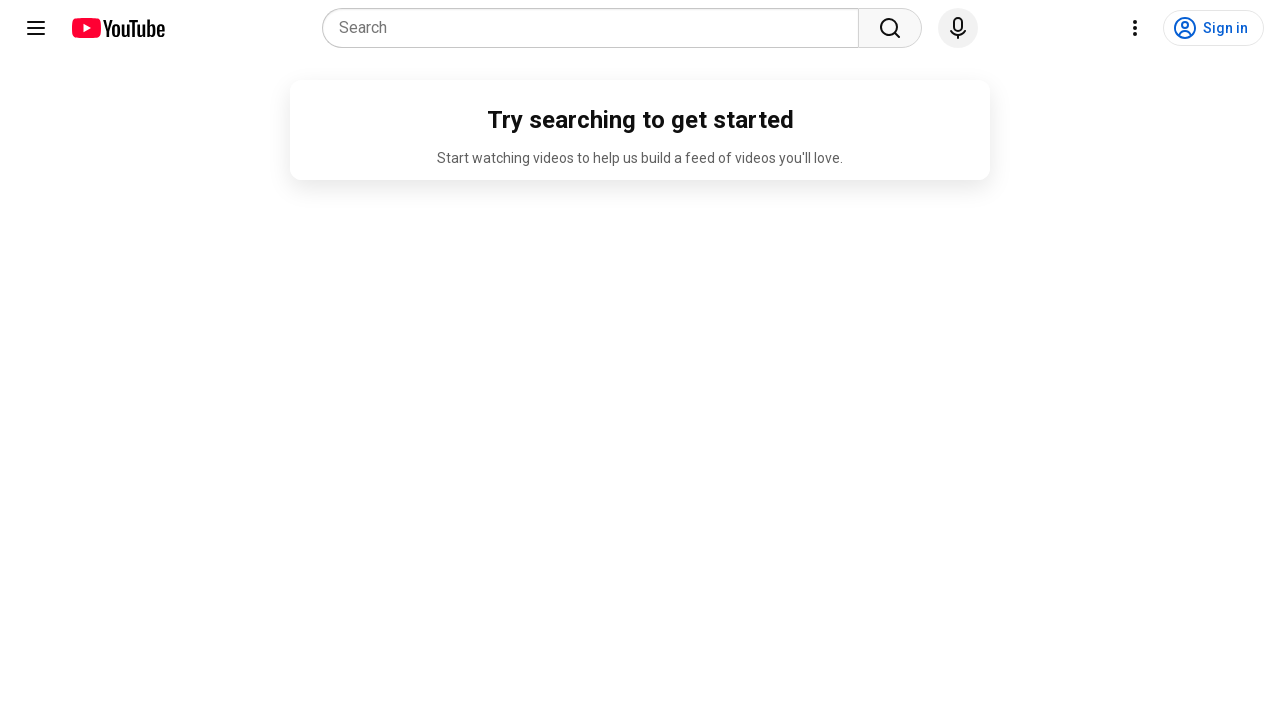

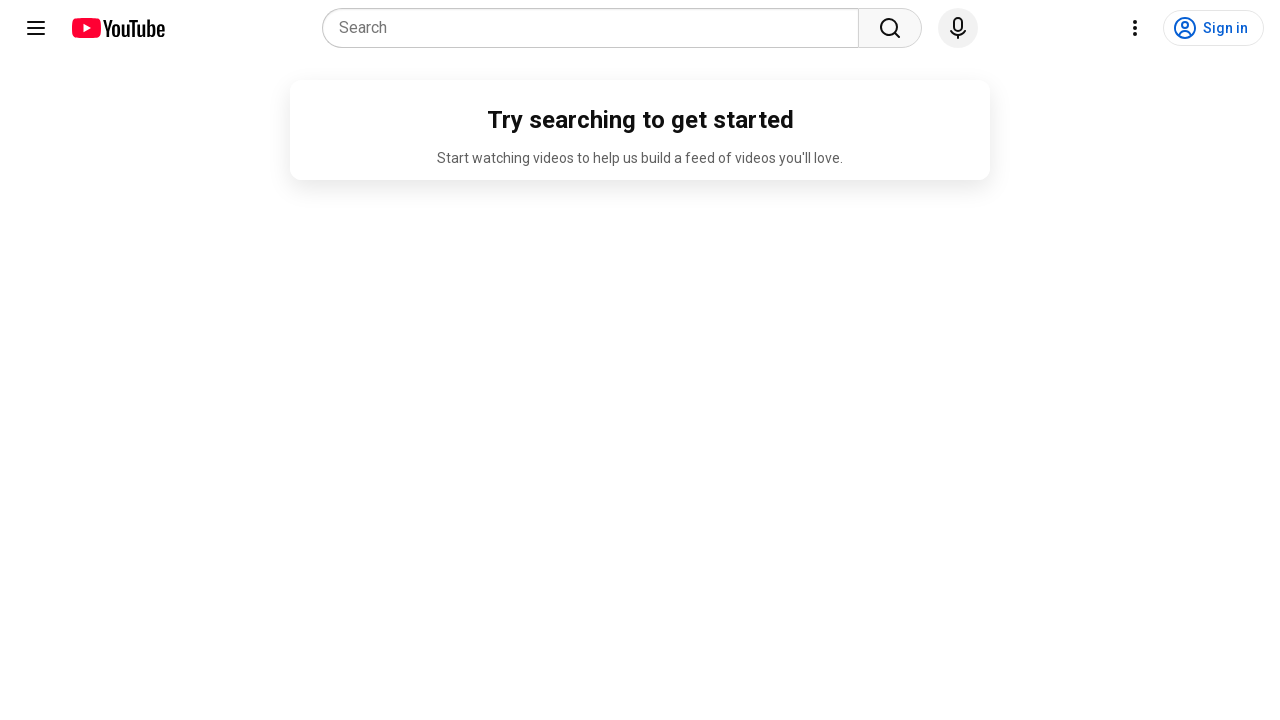